Tests that multiple pages on the AI Power website load correctly by navigating to each page and verifying that key elements (SVG elements, headers, and navigation links) are present.

Starting URL: https://anton-abyzov.github.io/ai-power/

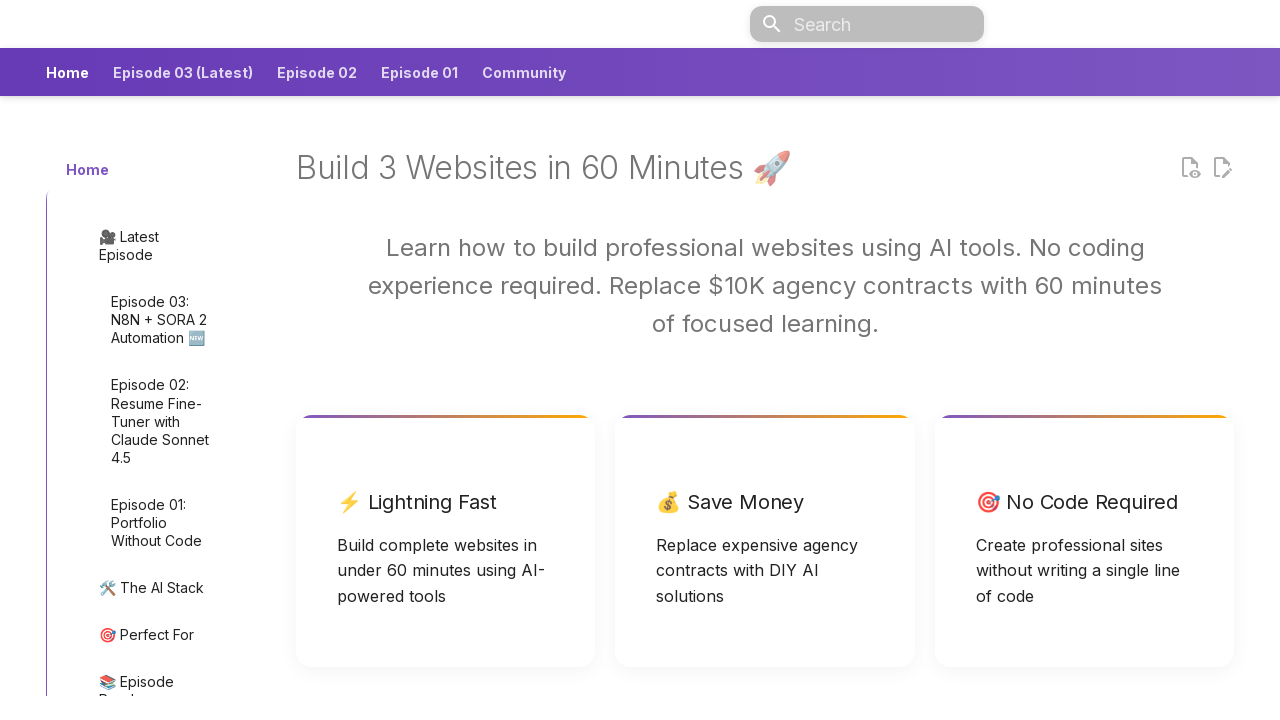

Verified headers (h1 or h2) are present on home page
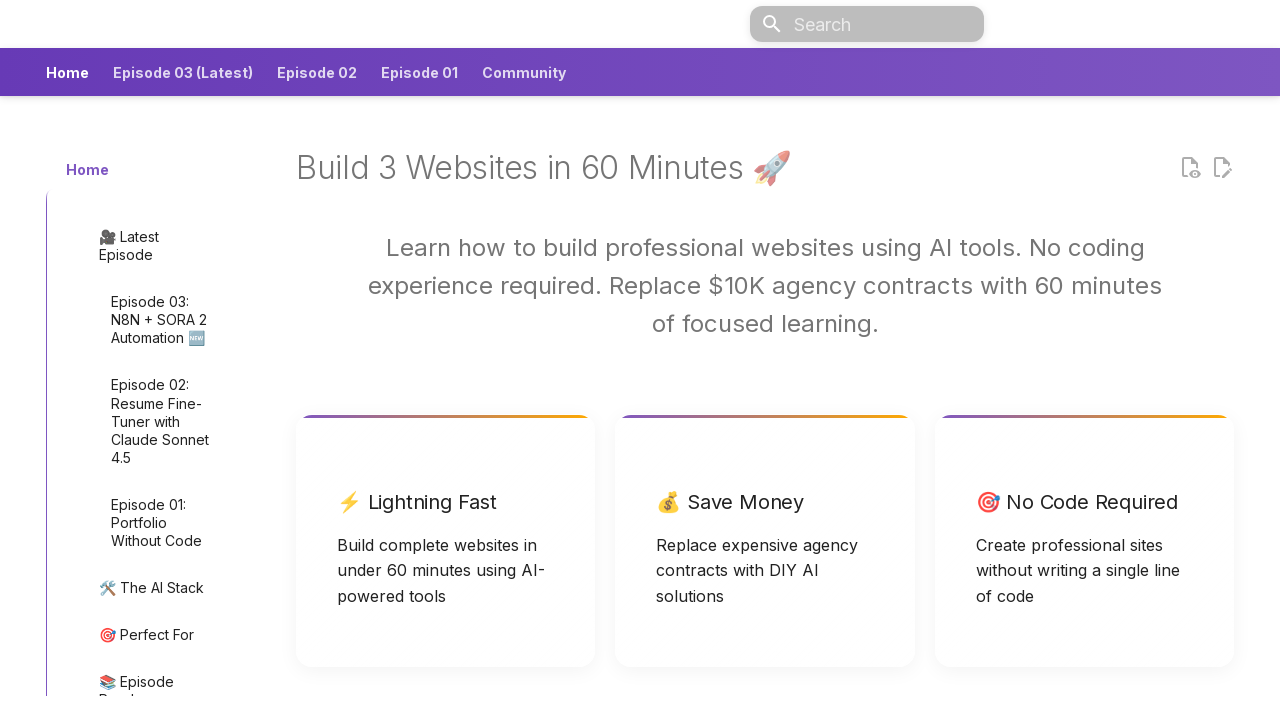

Verified navigation links are present on home page
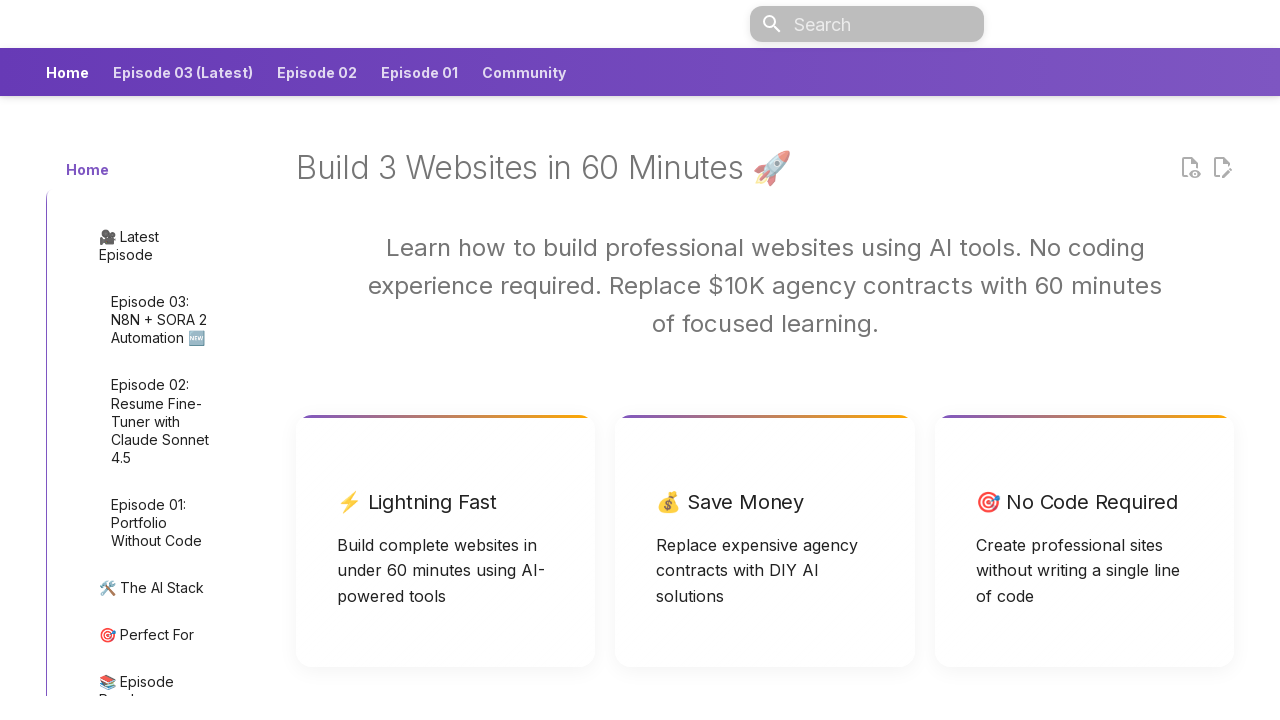

Navigated to episodes introduction page
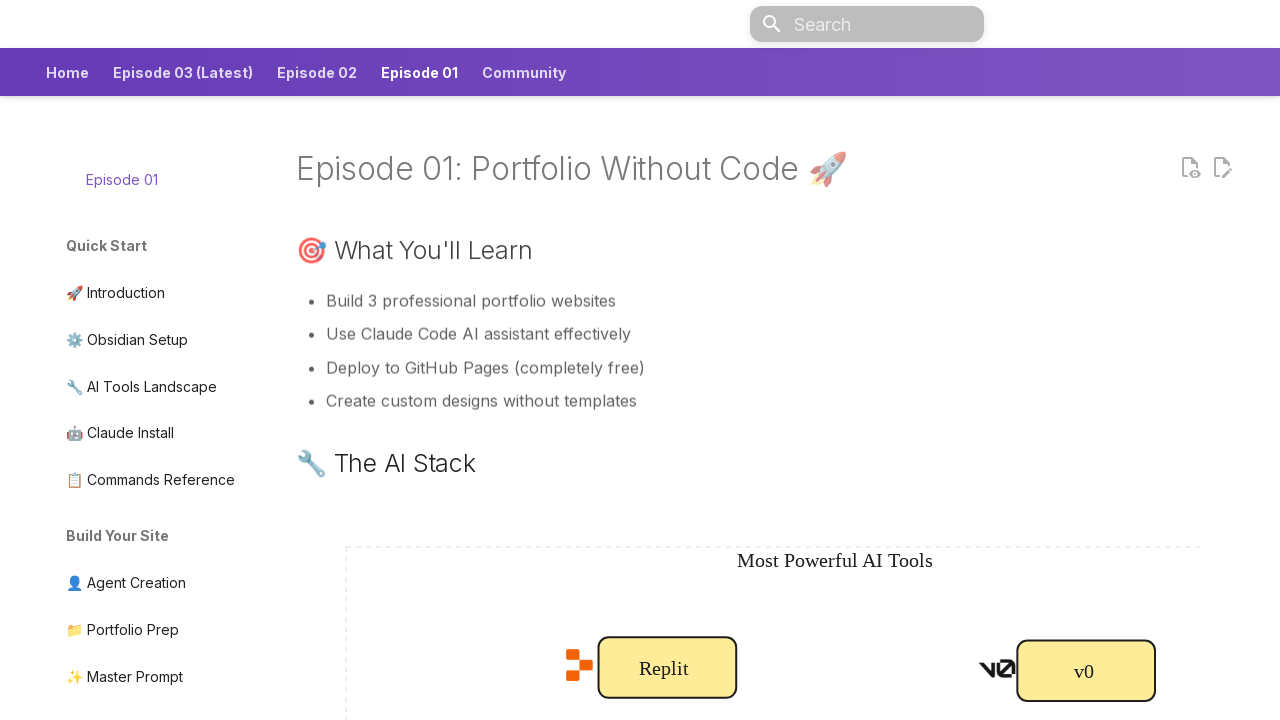

Episodes introduction page loaded
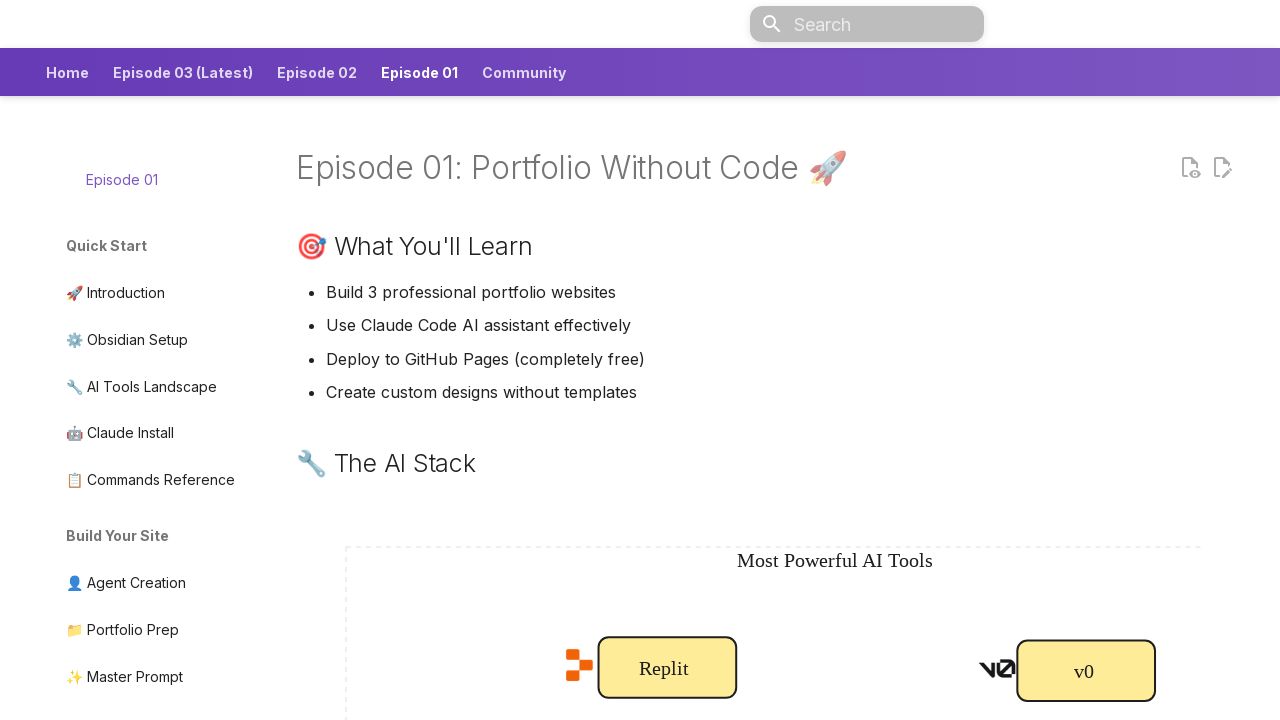

Verified headers (h1 or h2) are present on episodes page
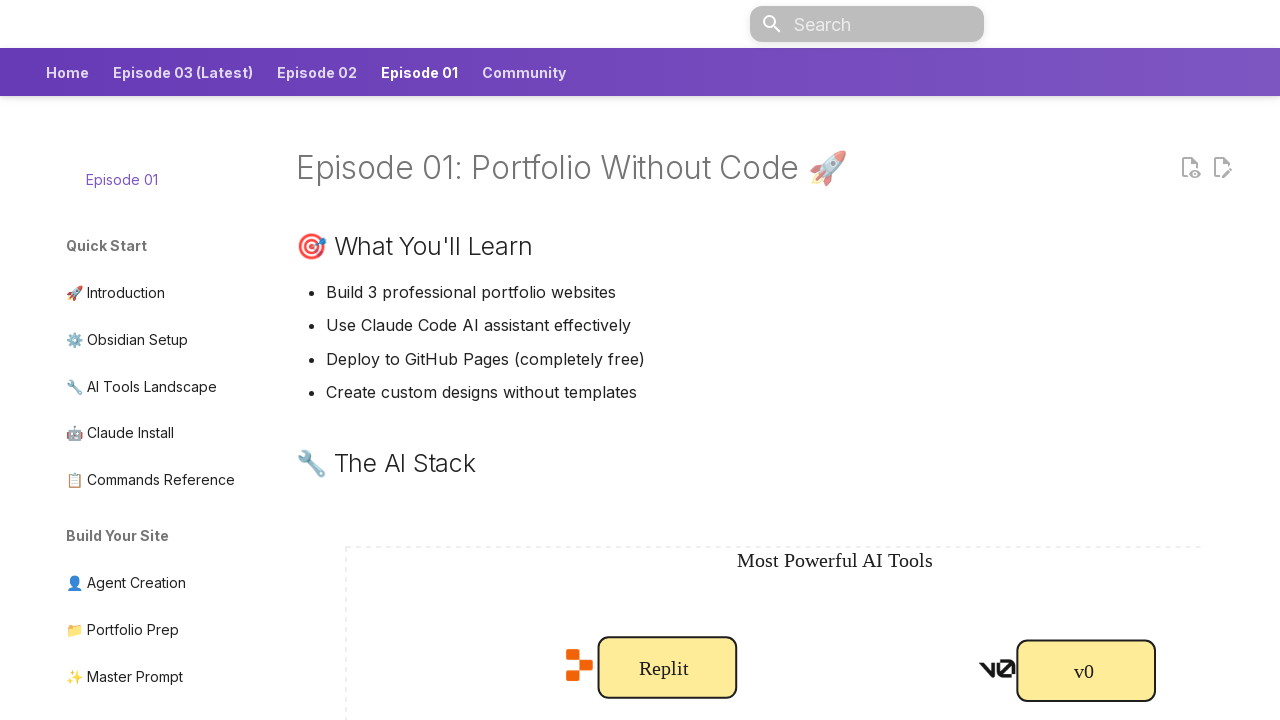

Verified navigation links are present on episodes page
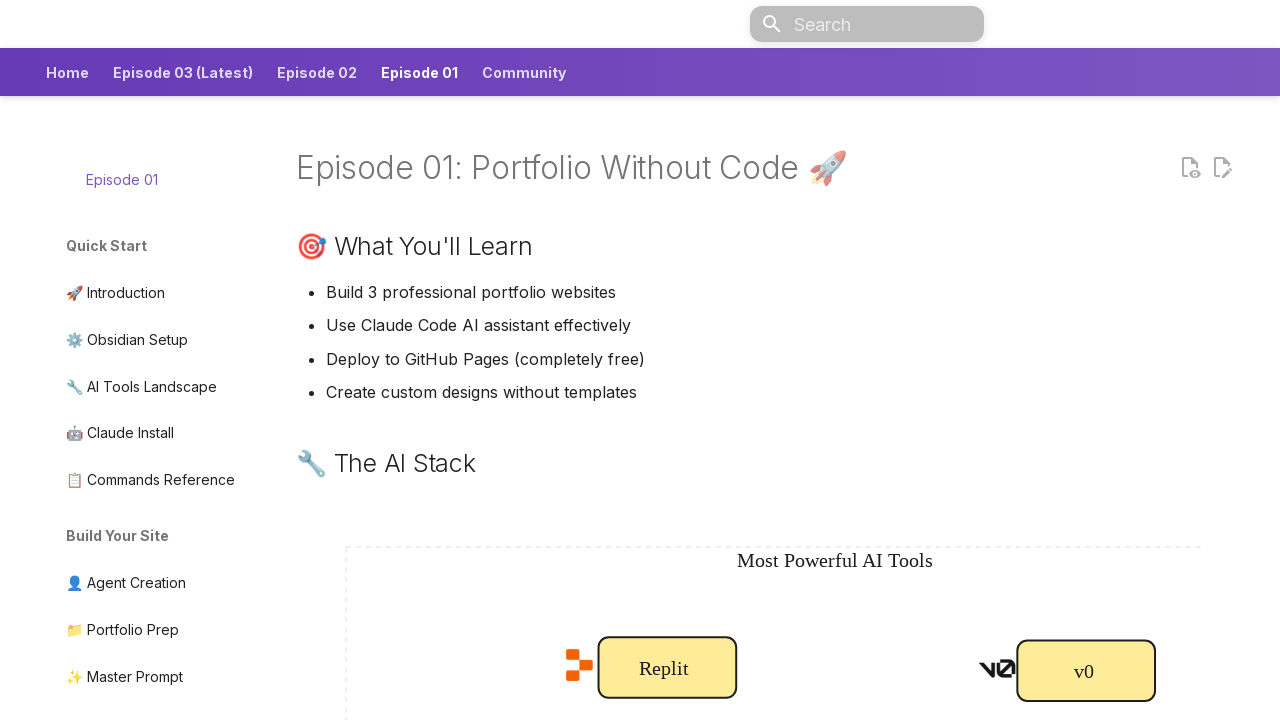

Navigated to content introduction page
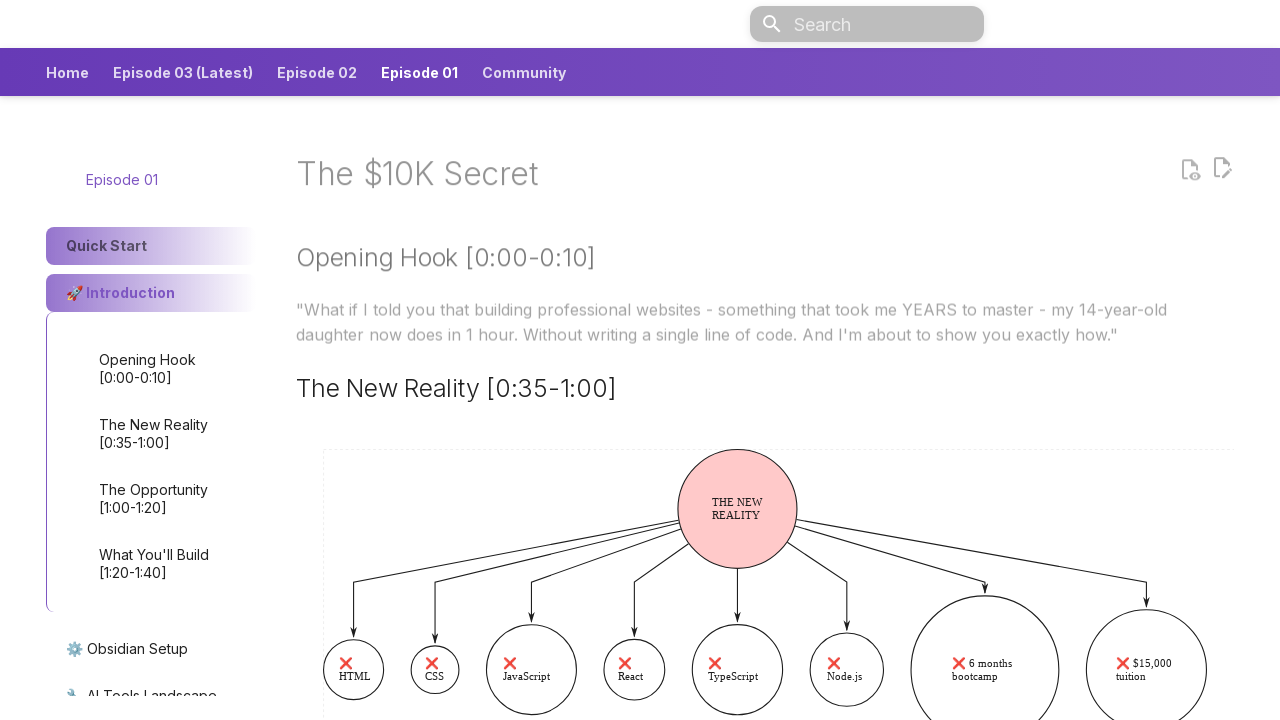

Content introduction page loaded
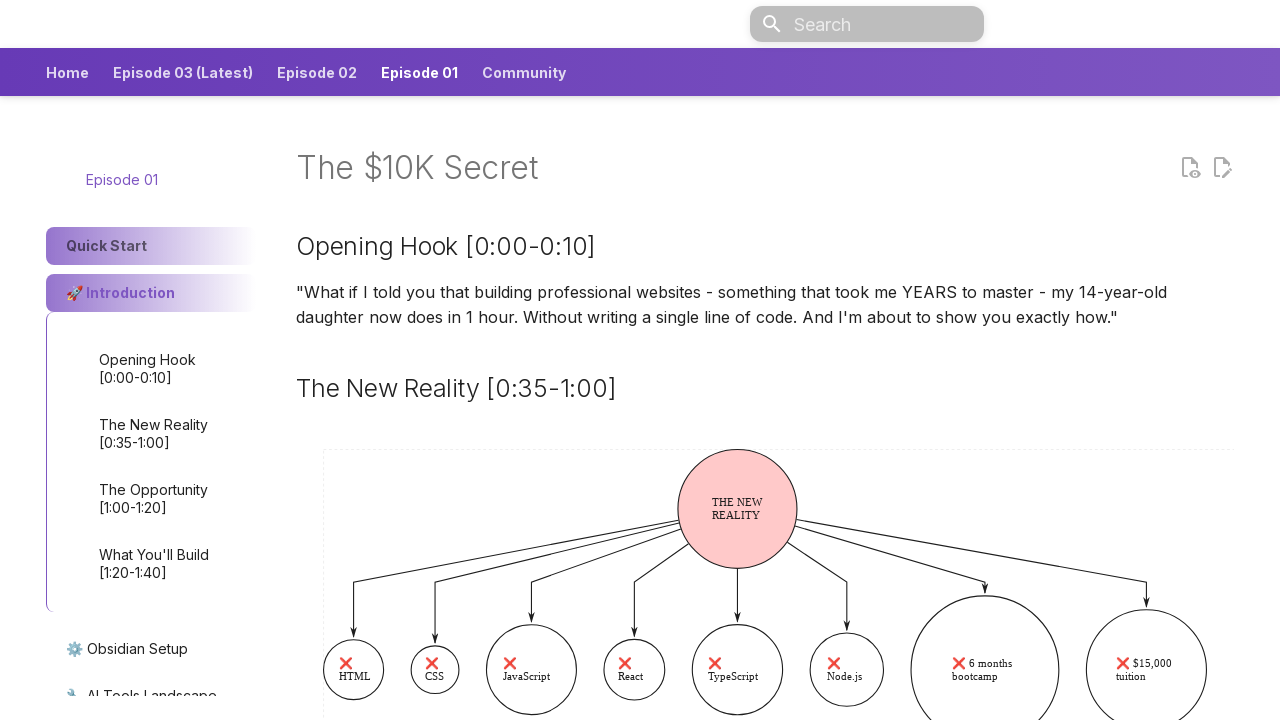

Verified headers (h1 or h2) are present on content page
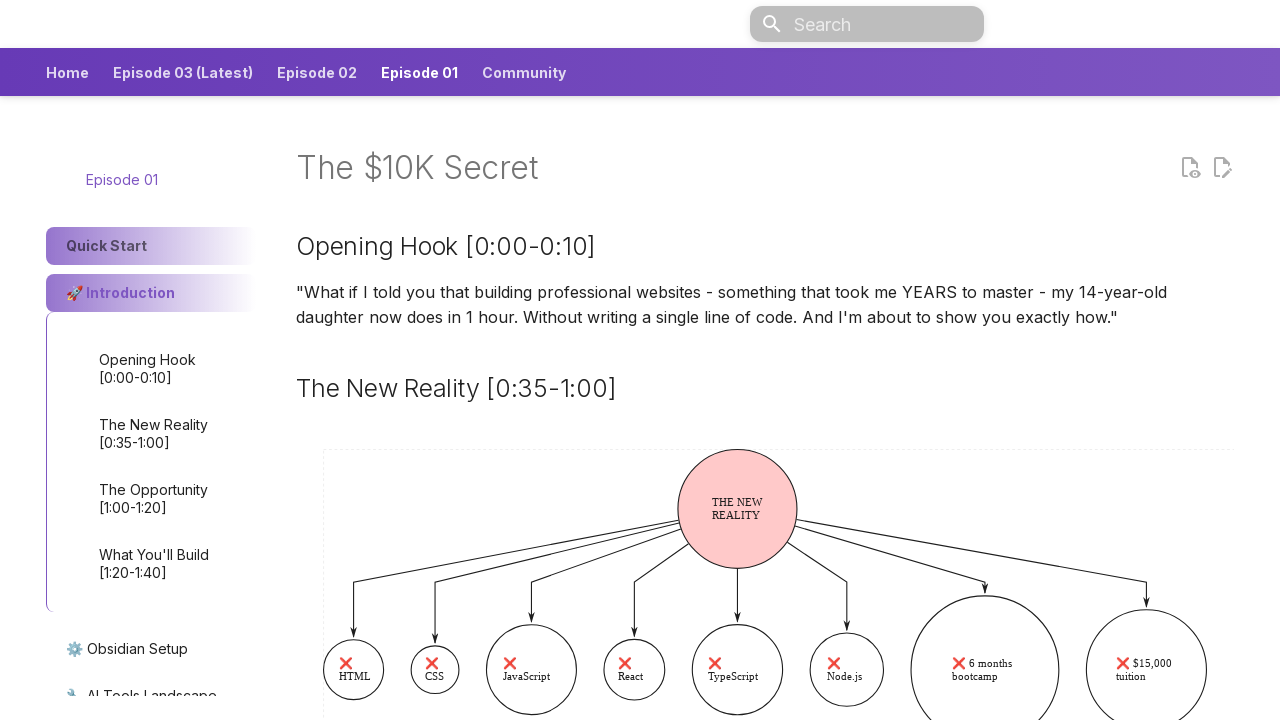

Verified navigation links are present on content page
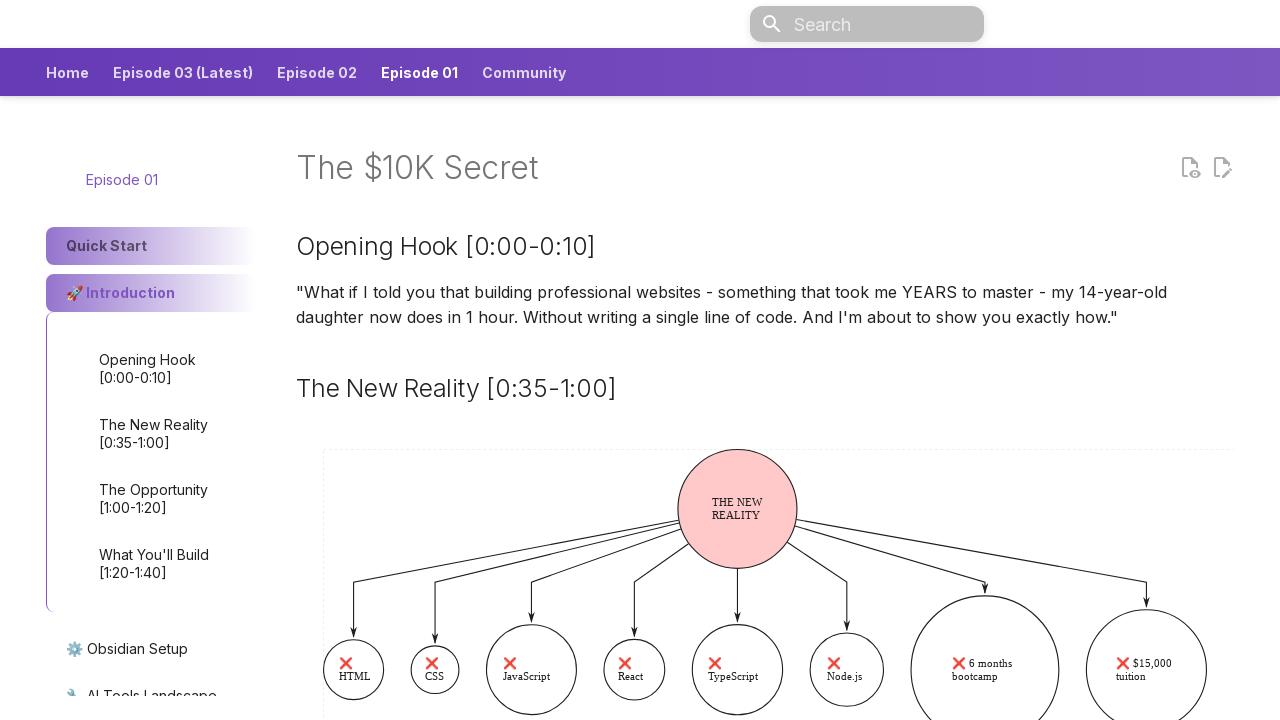

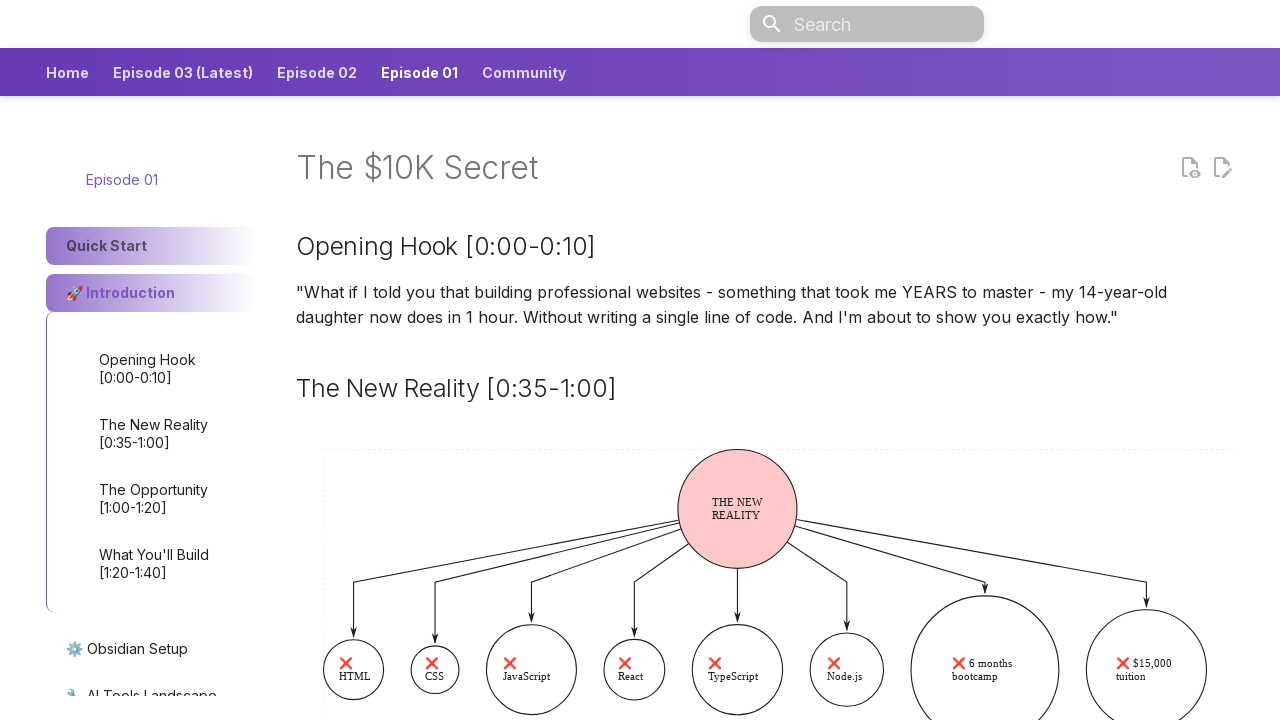